Tests hover functionality by hovering over an avatar and verifying that additional user information (figcaption) becomes visible.

Starting URL: http://the-internet.herokuapp.com/hovers

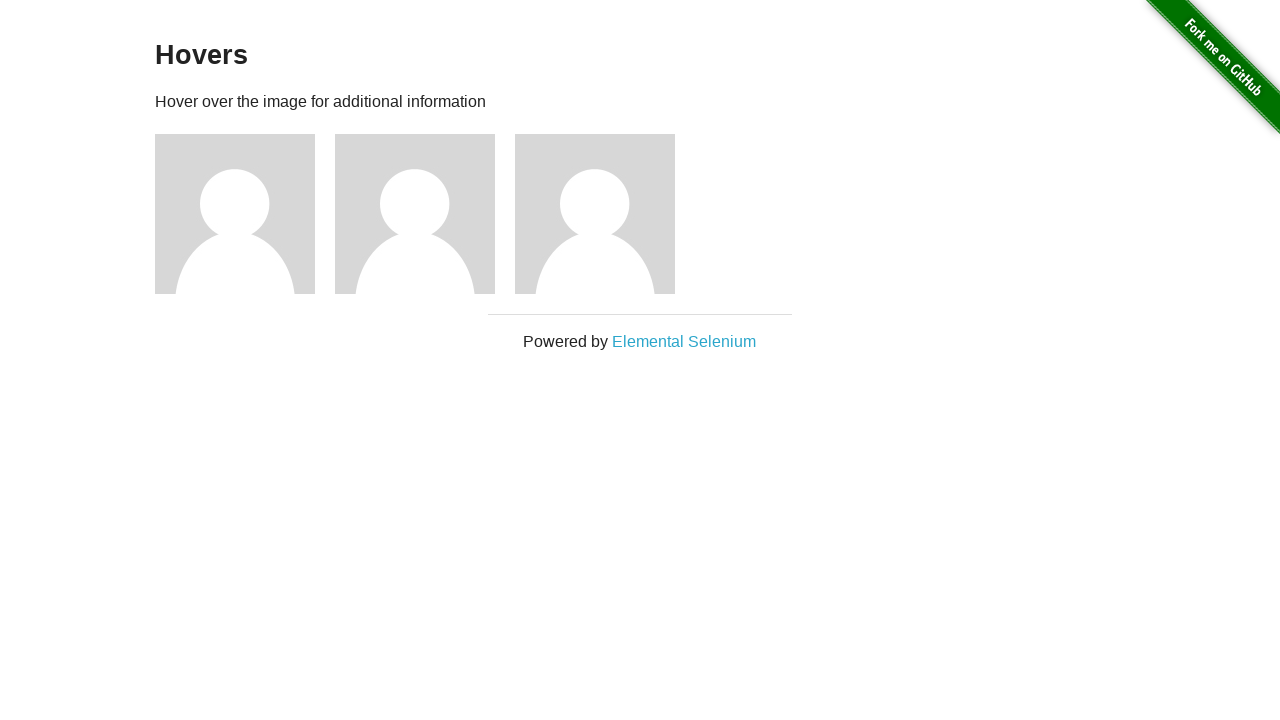

Located the first avatar figure element
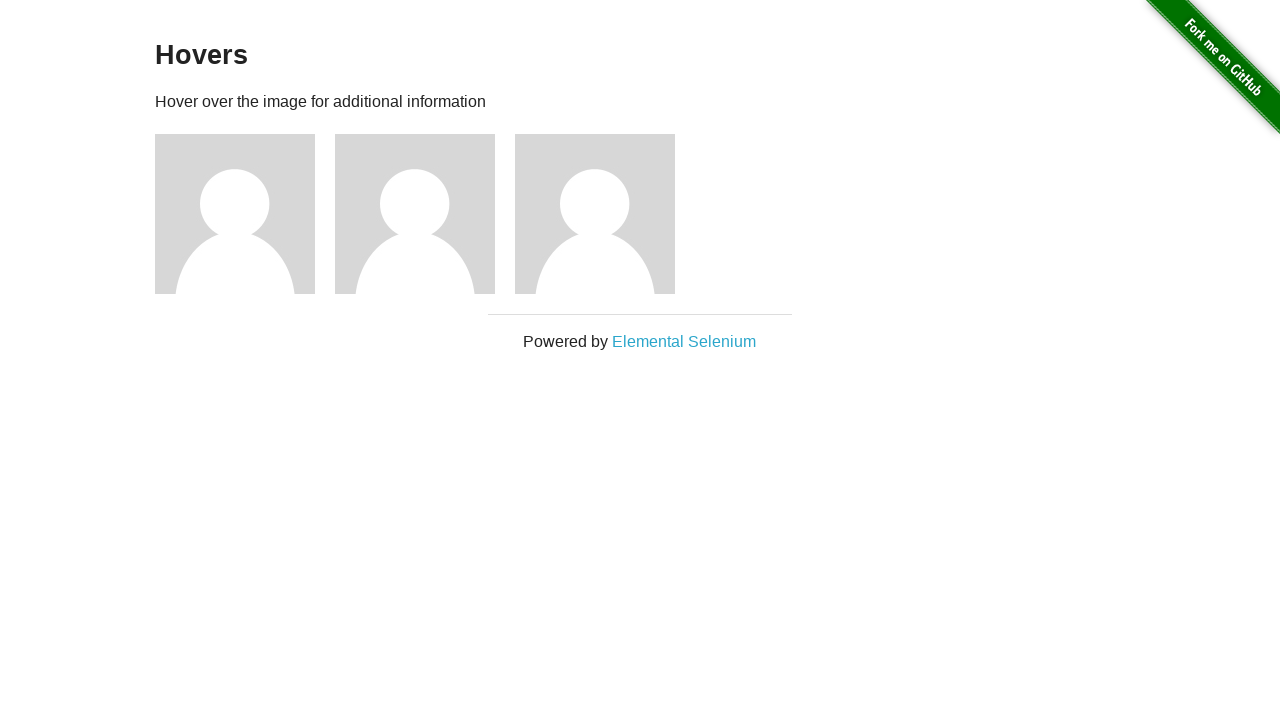

Hovered over the avatar to trigger additional user information display at (245, 214) on .figure >> nth=0
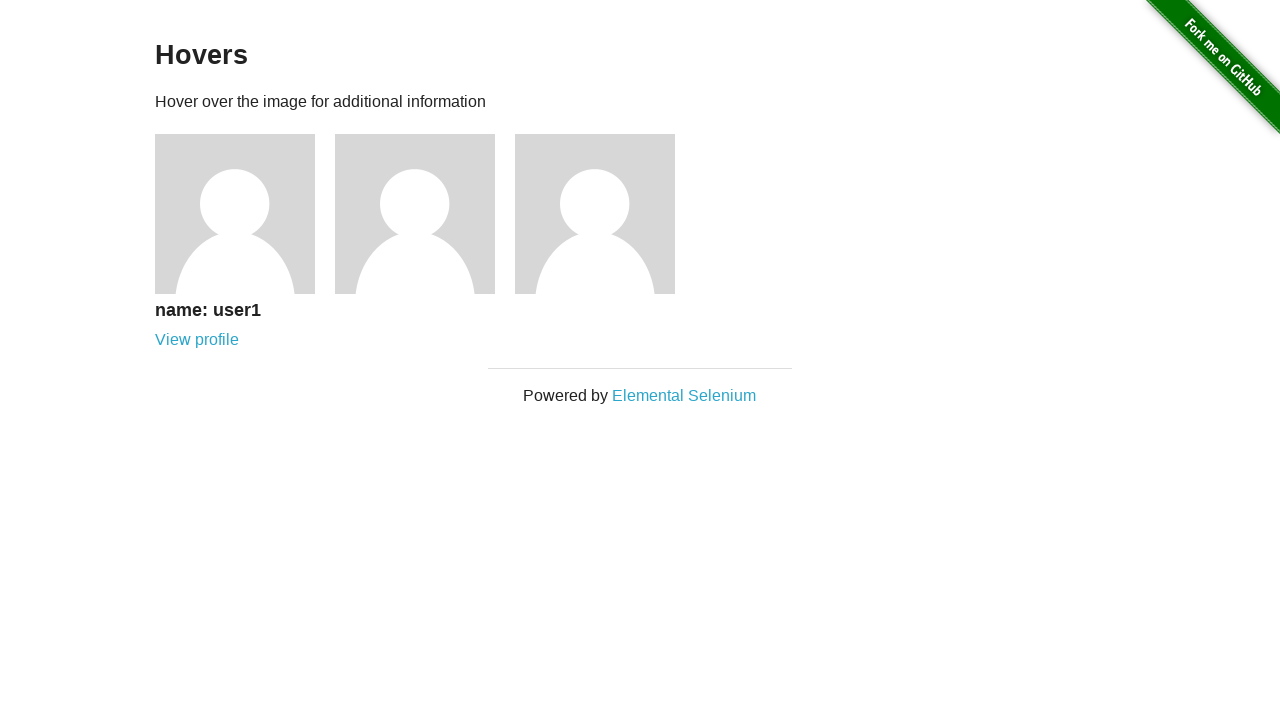

Verified that figcaption with user information is now visible
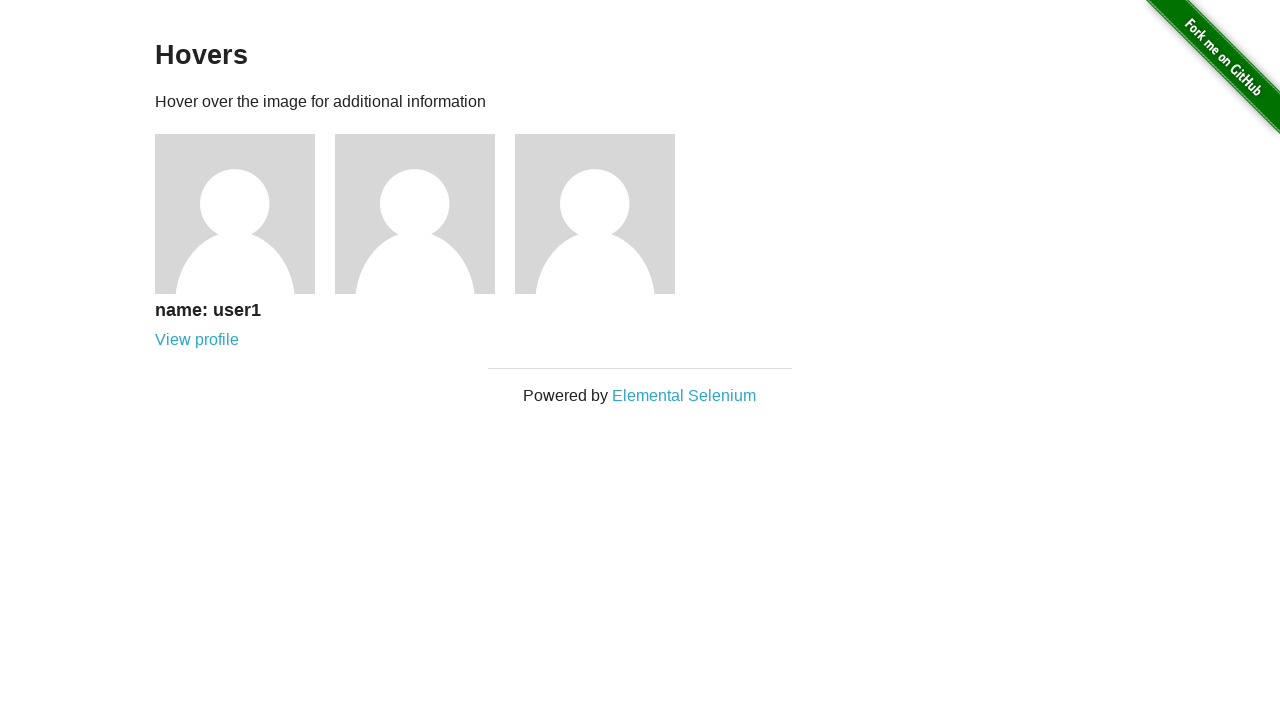

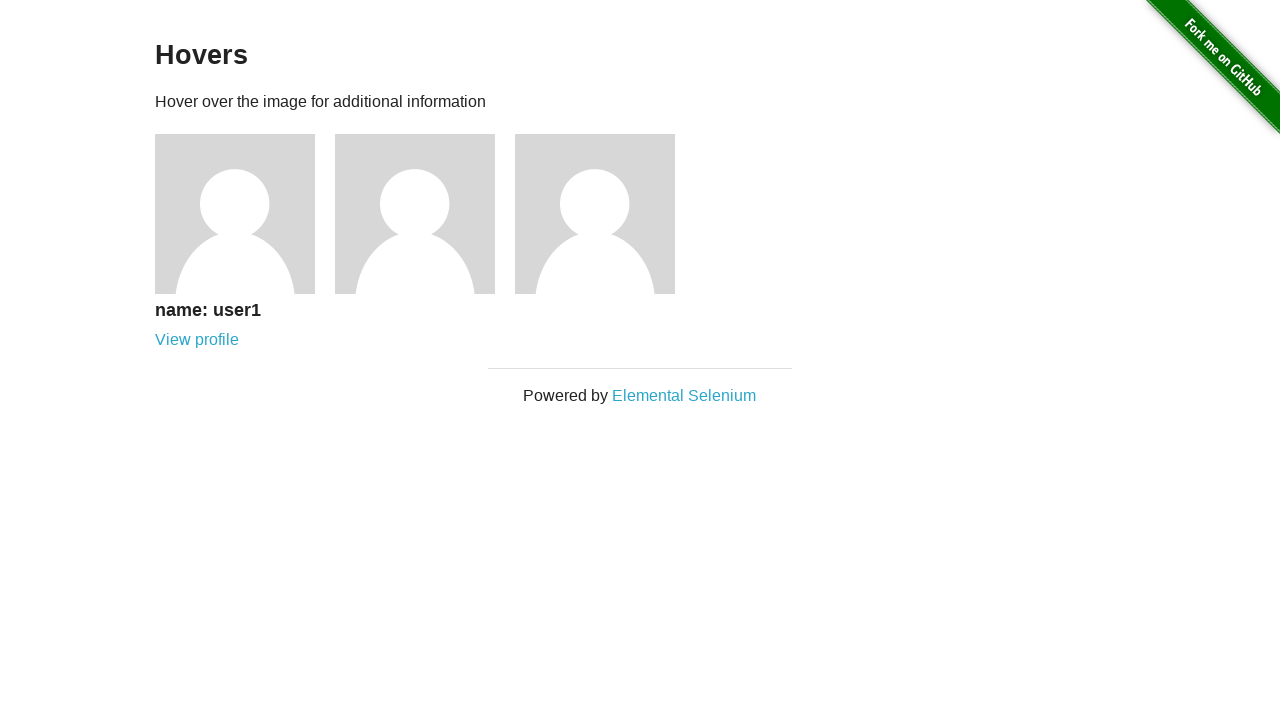